Navigates to the Selenium website and performs scrolling actions to demonstrate page scrolling functionality

Starting URL: https://www.selenium.dev/

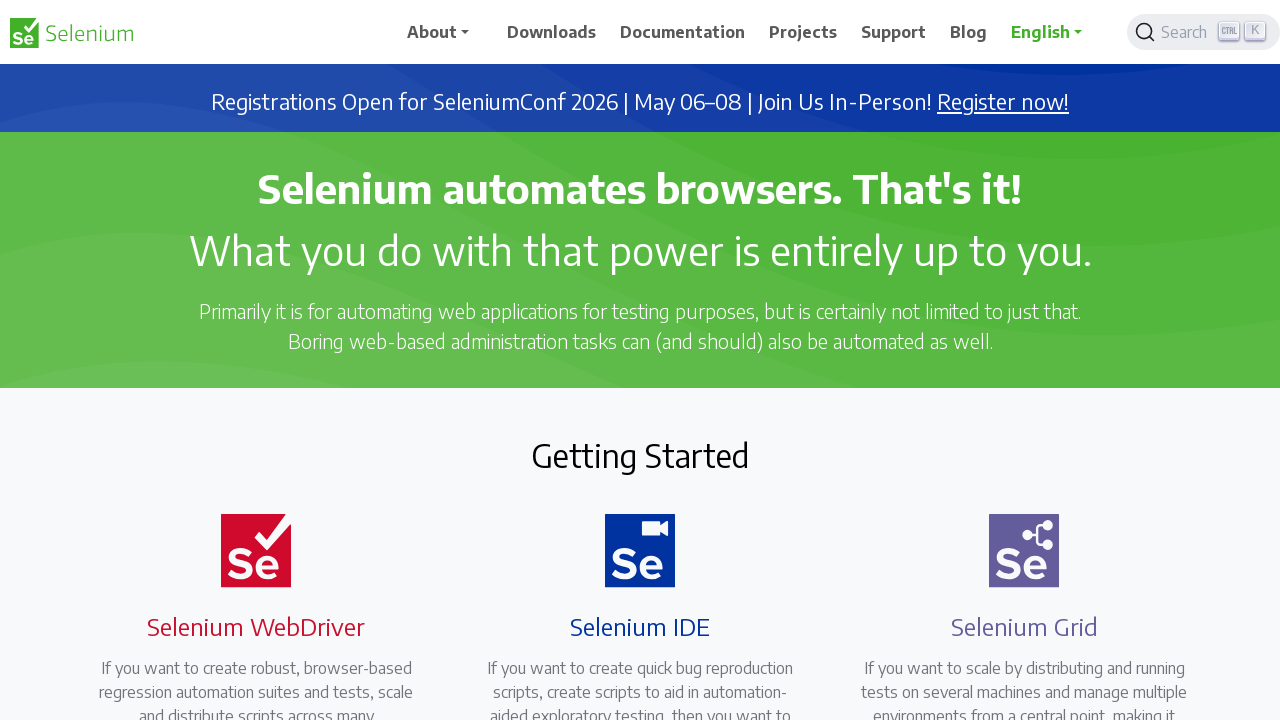

Scrolled down by 1000 pixels
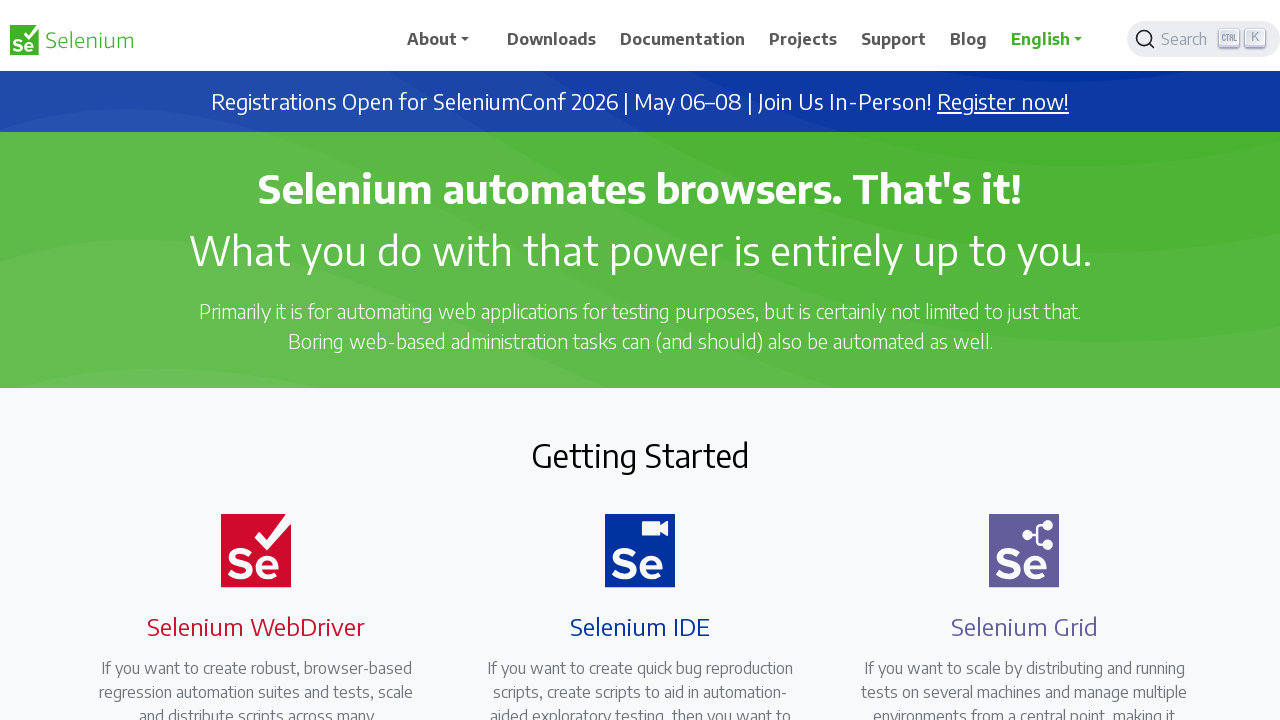

Waited 2 seconds for scroll animation
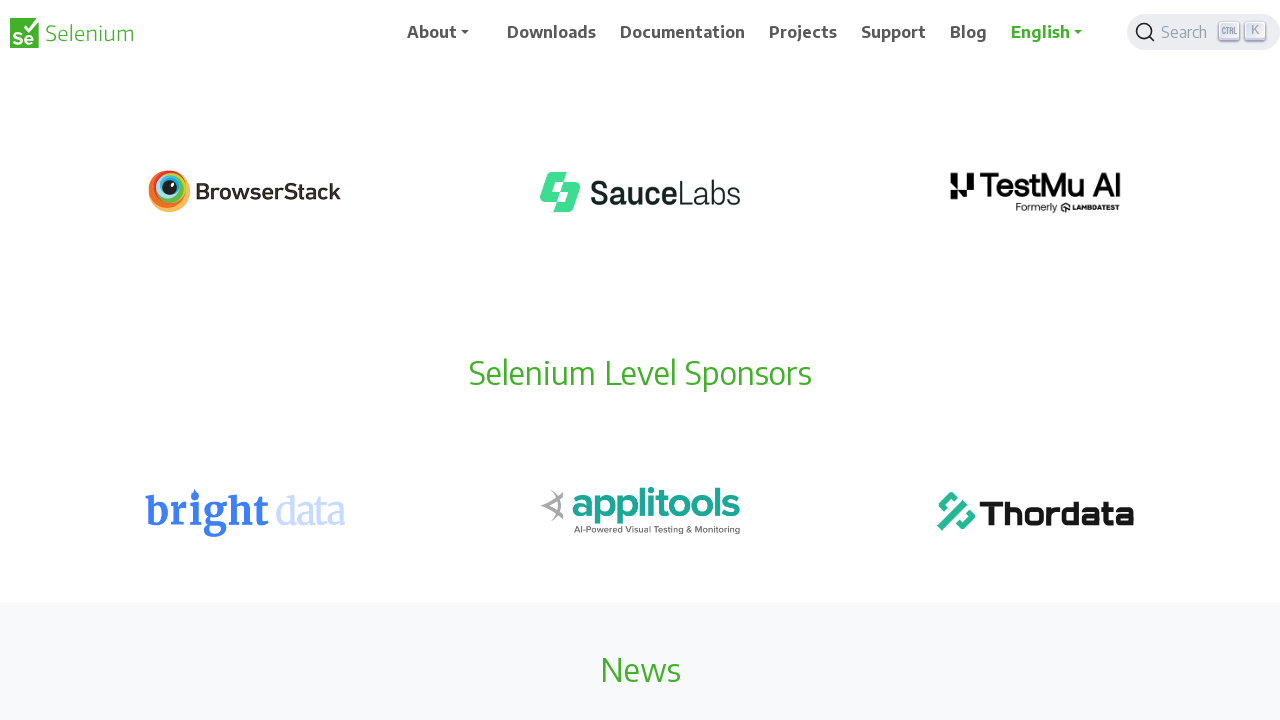

Scrolled down another 1000 pixels
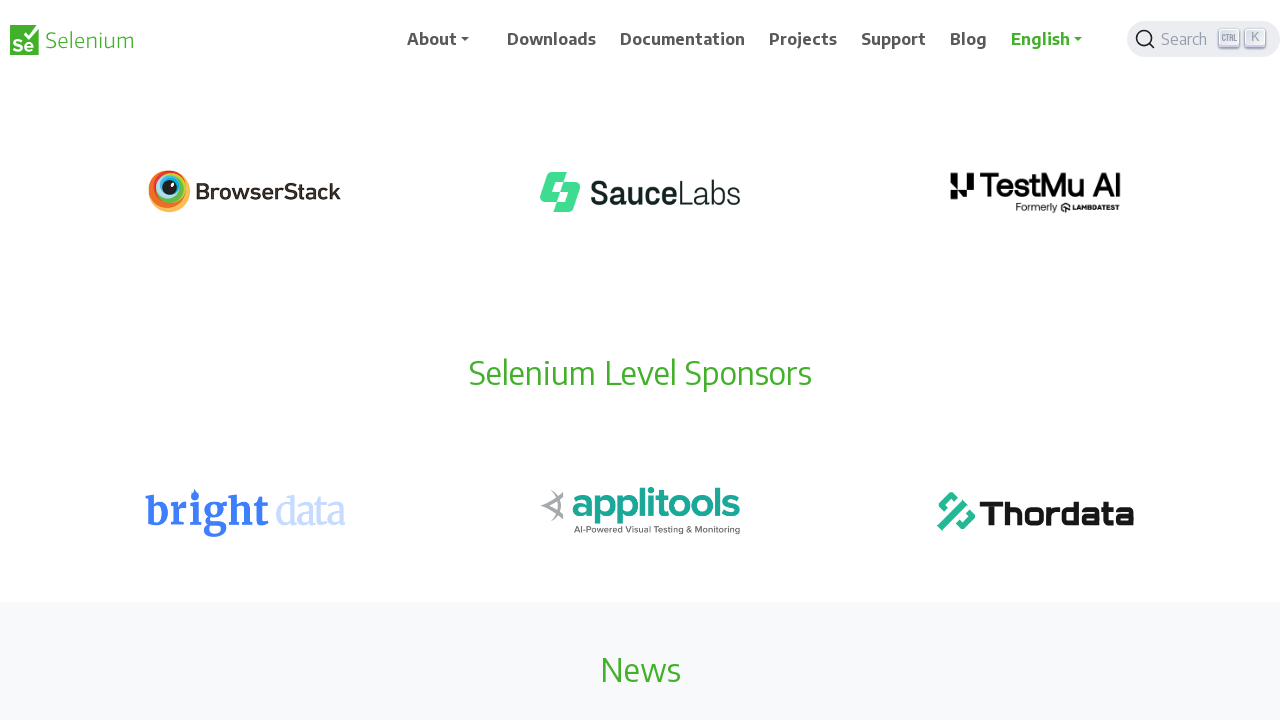

Waited 2 seconds for scroll animation
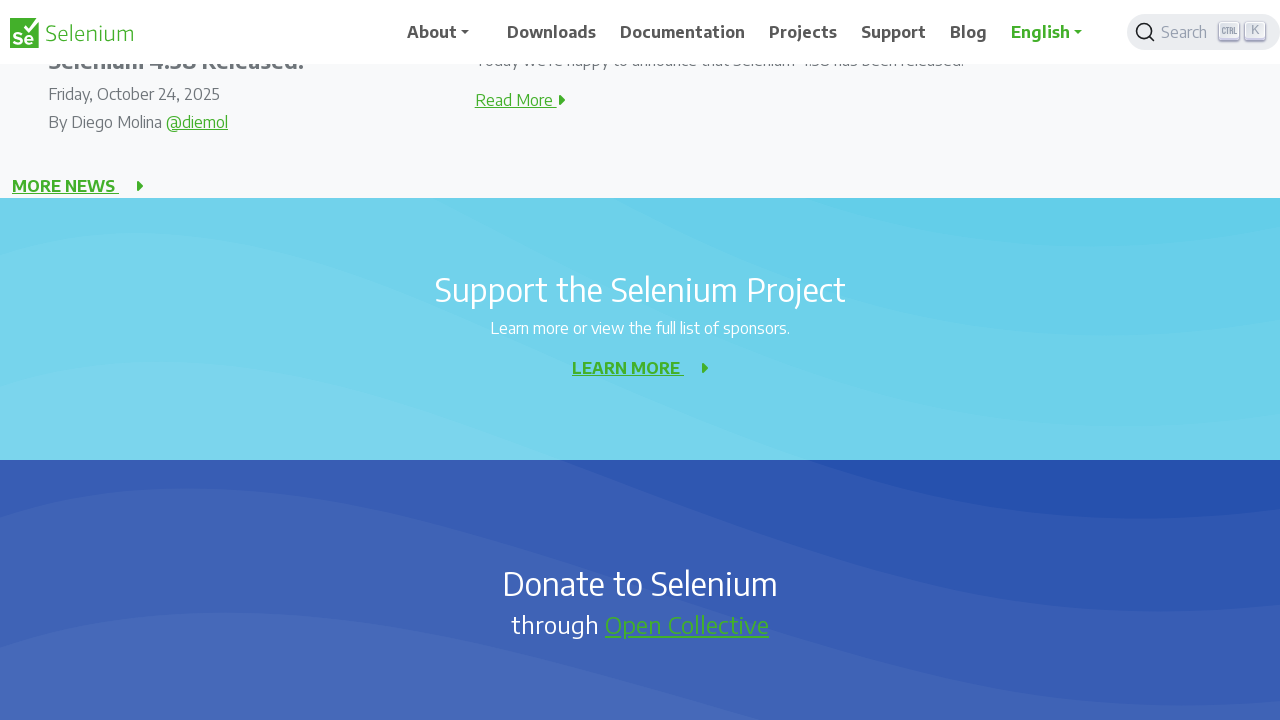

Scrolled up by 800 pixels
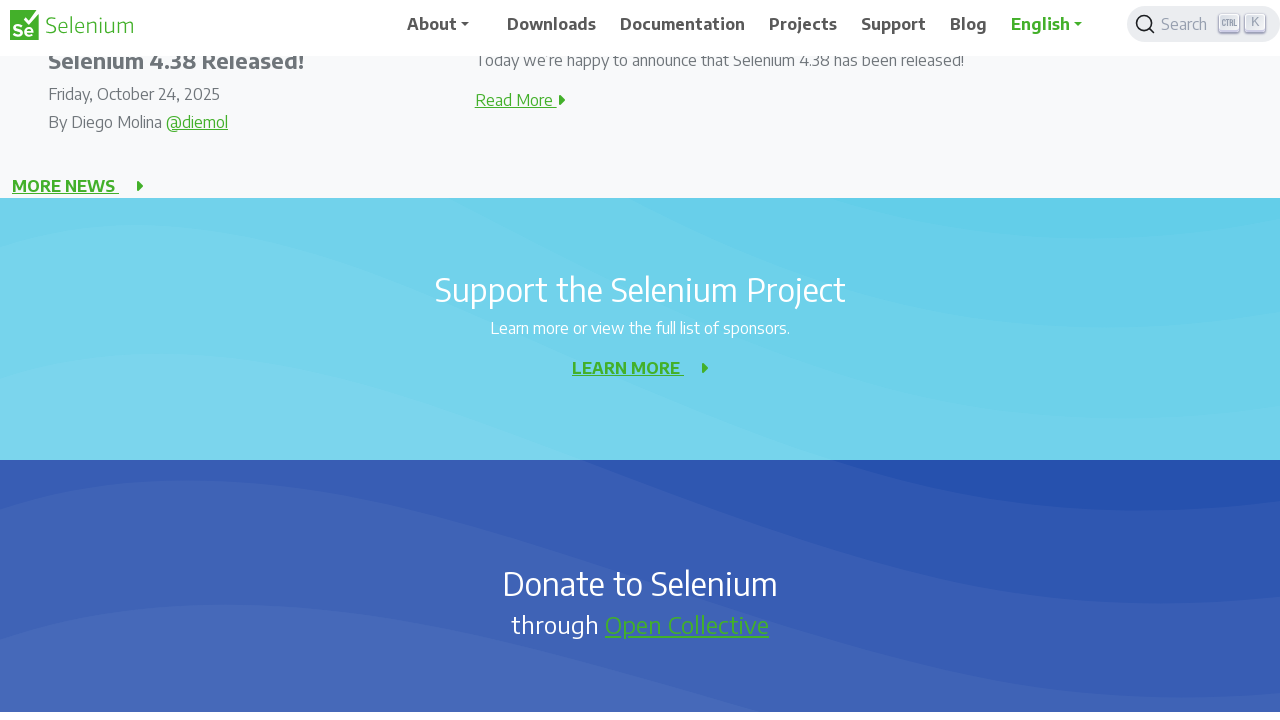

Waited 2 seconds for scroll animation
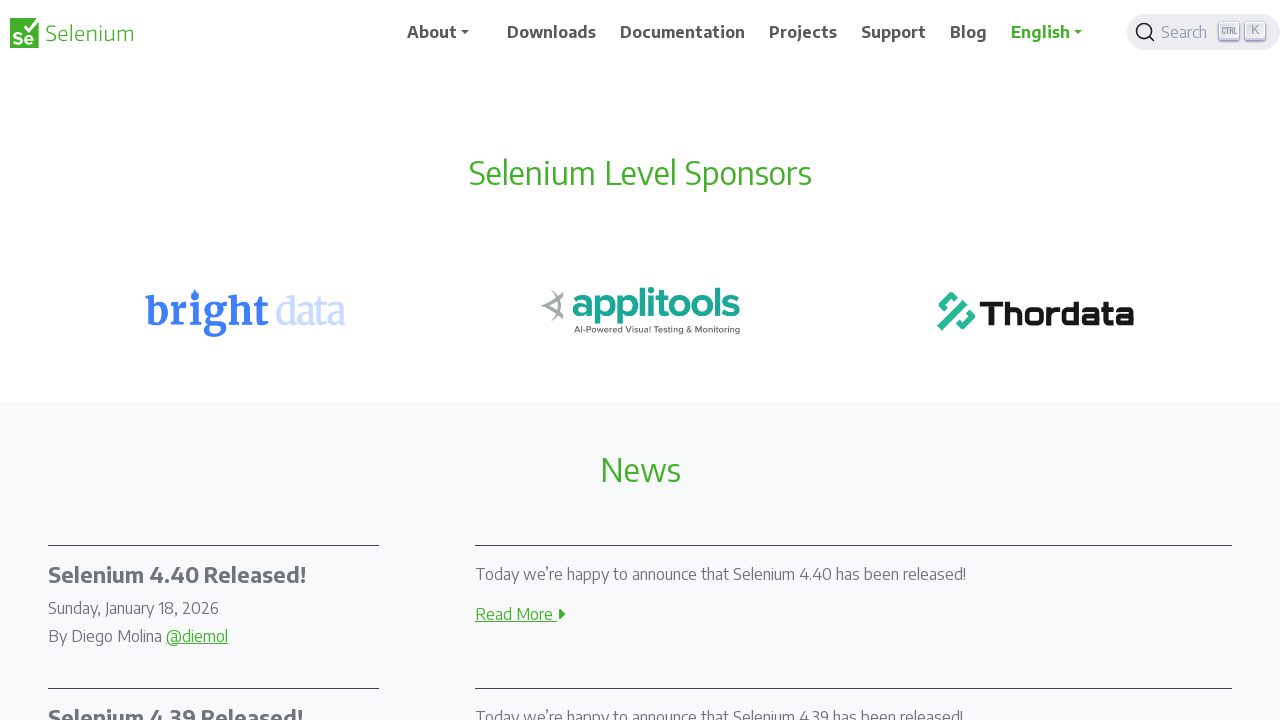

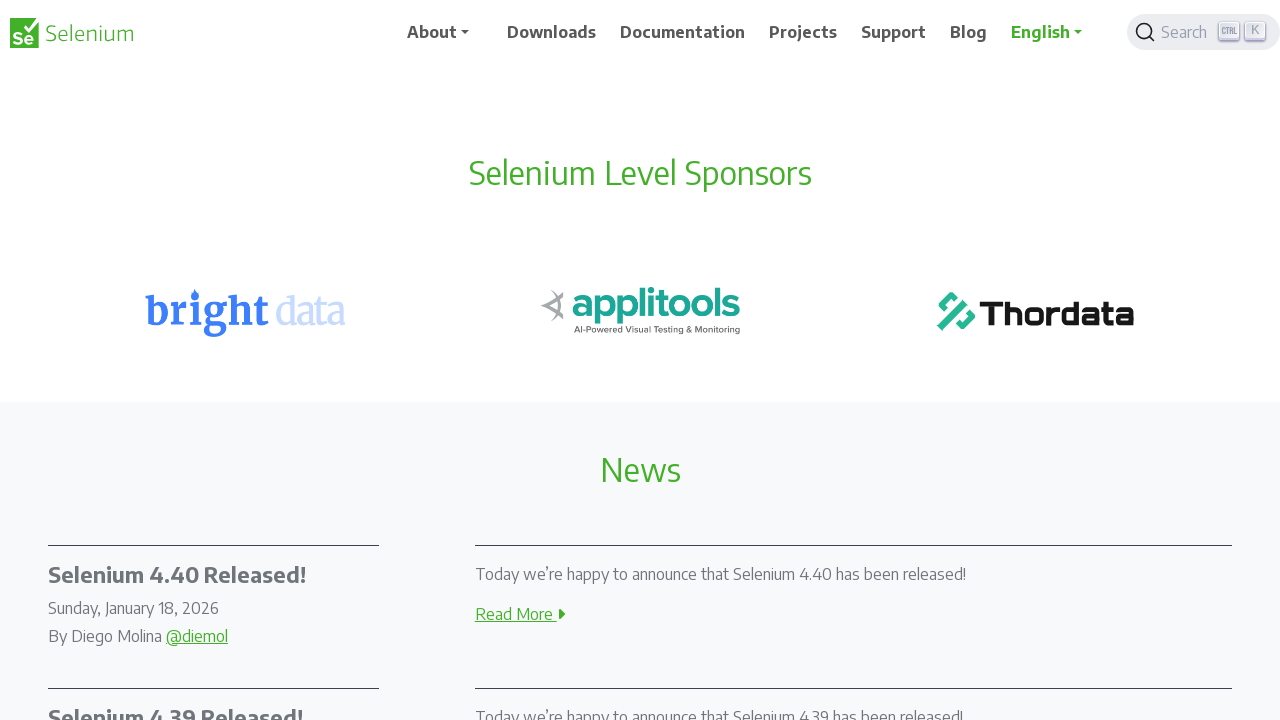